Tests that the Clear completed button displays correct text after completing an item

Starting URL: https://demo.playwright.dev/todomvc

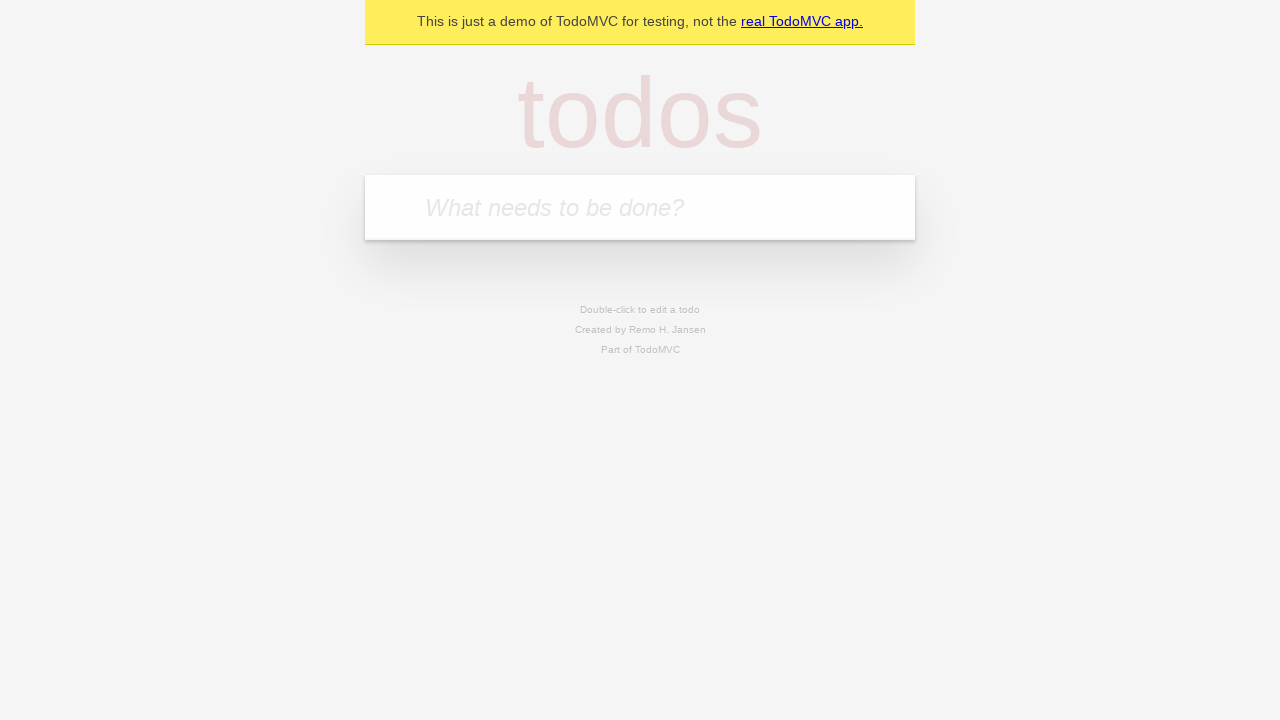

Navigated to TodoMVC demo page
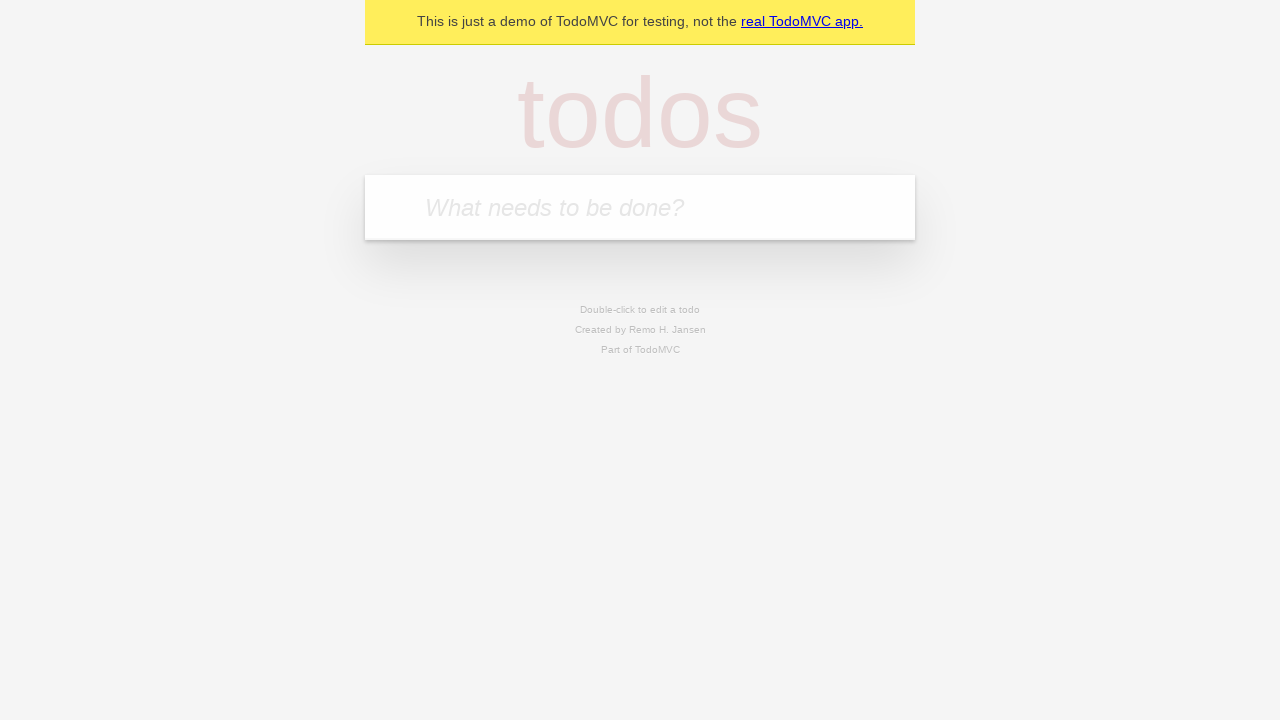

Located the new todo input field
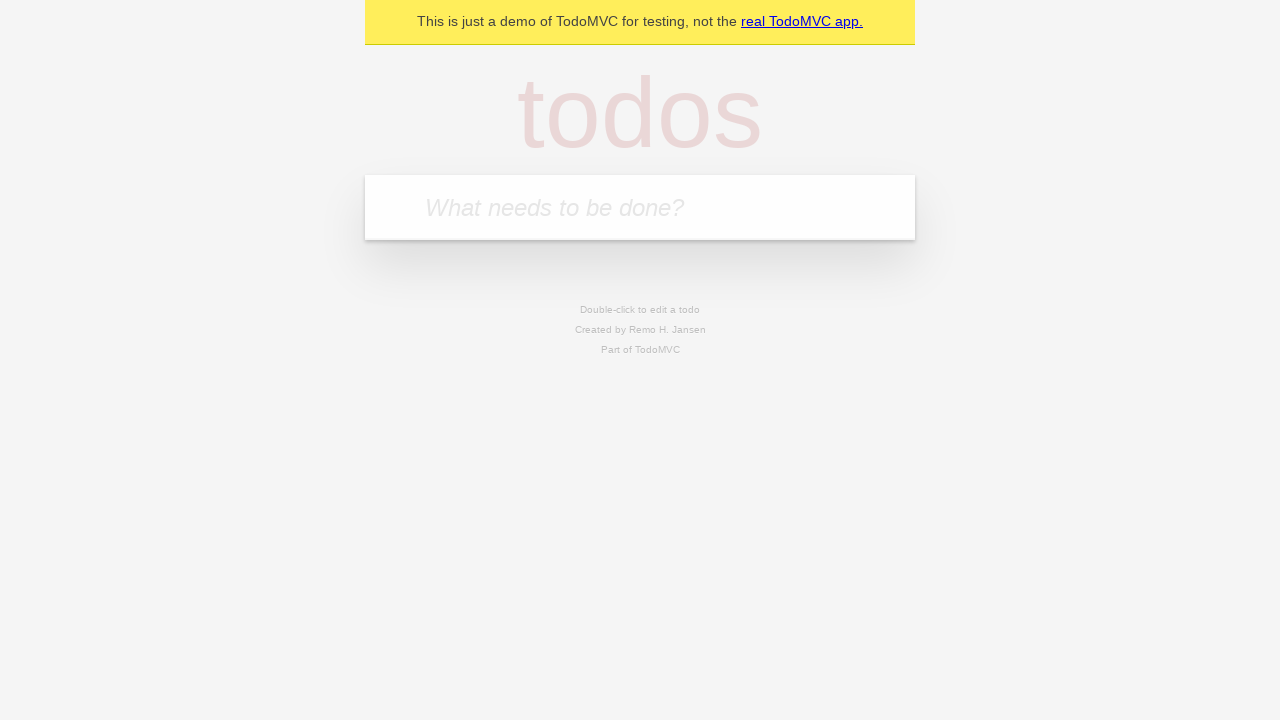

Filled first todo: 'buy some cheese' on internal:attr=[placeholder="What needs to be done?"i]
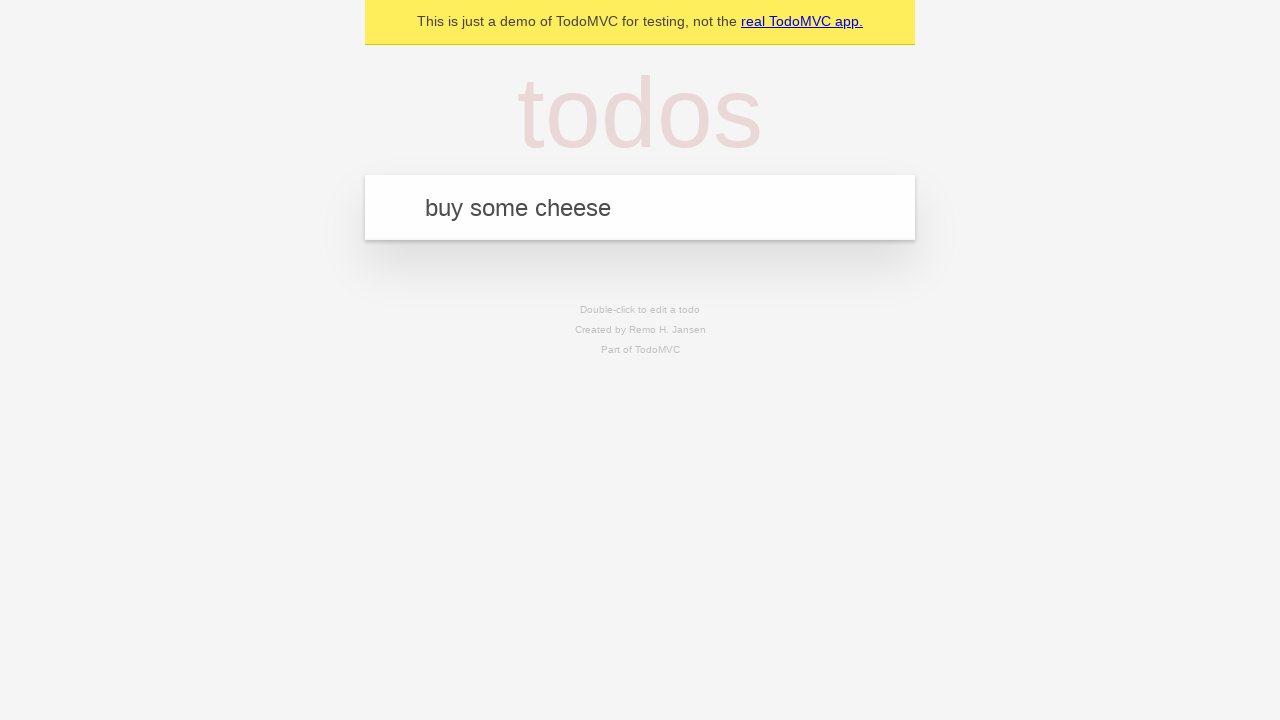

Pressed Enter to add first todo on internal:attr=[placeholder="What needs to be done?"i]
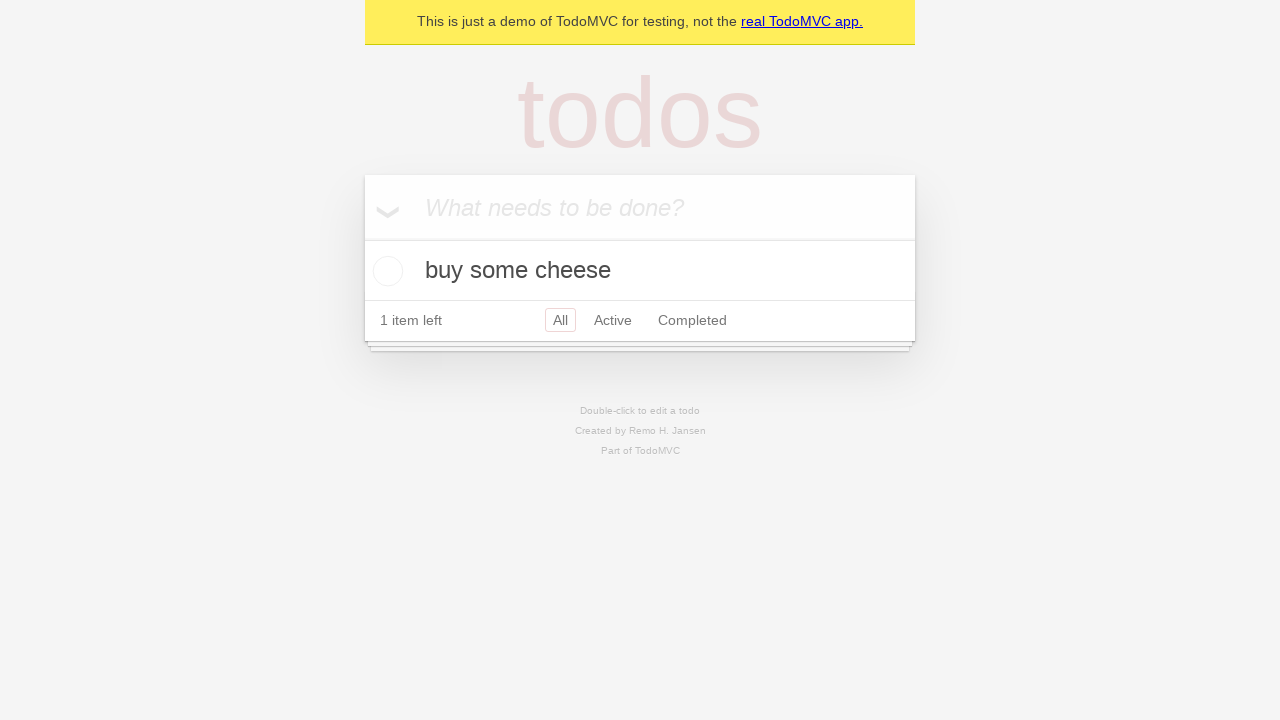

Filled second todo: 'feed the cat' on internal:attr=[placeholder="What needs to be done?"i]
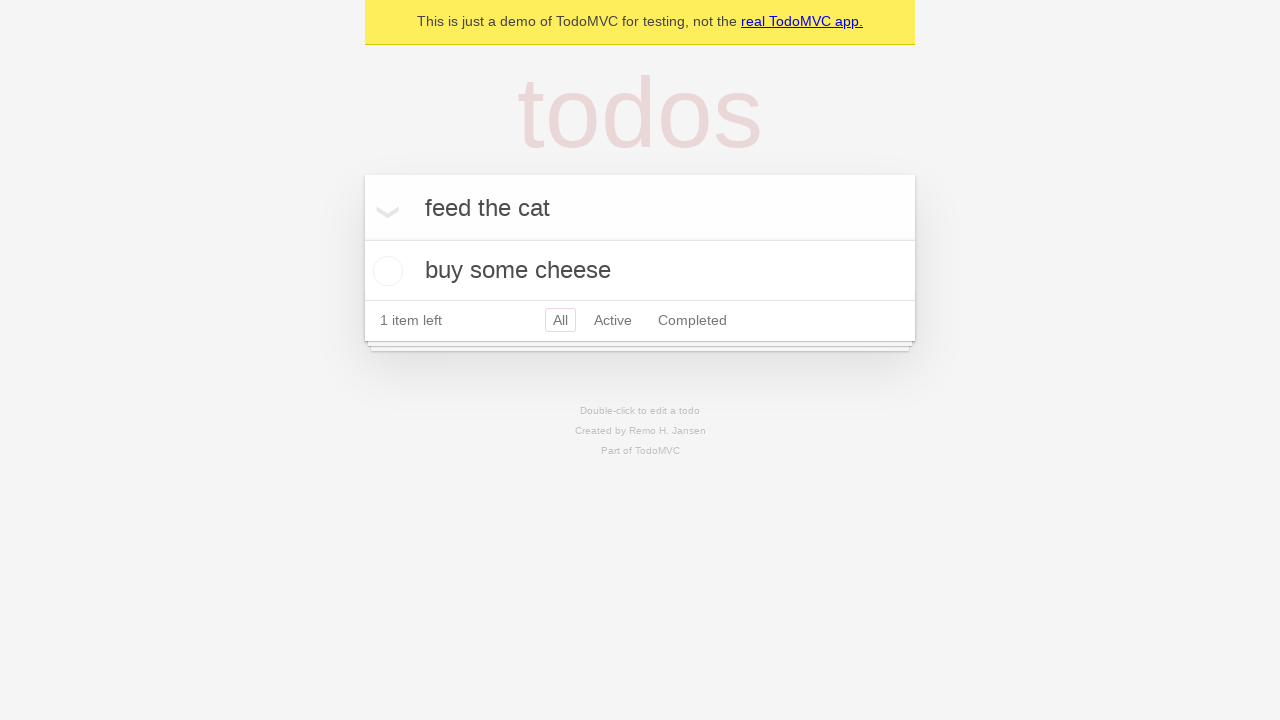

Pressed Enter to add second todo on internal:attr=[placeholder="What needs to be done?"i]
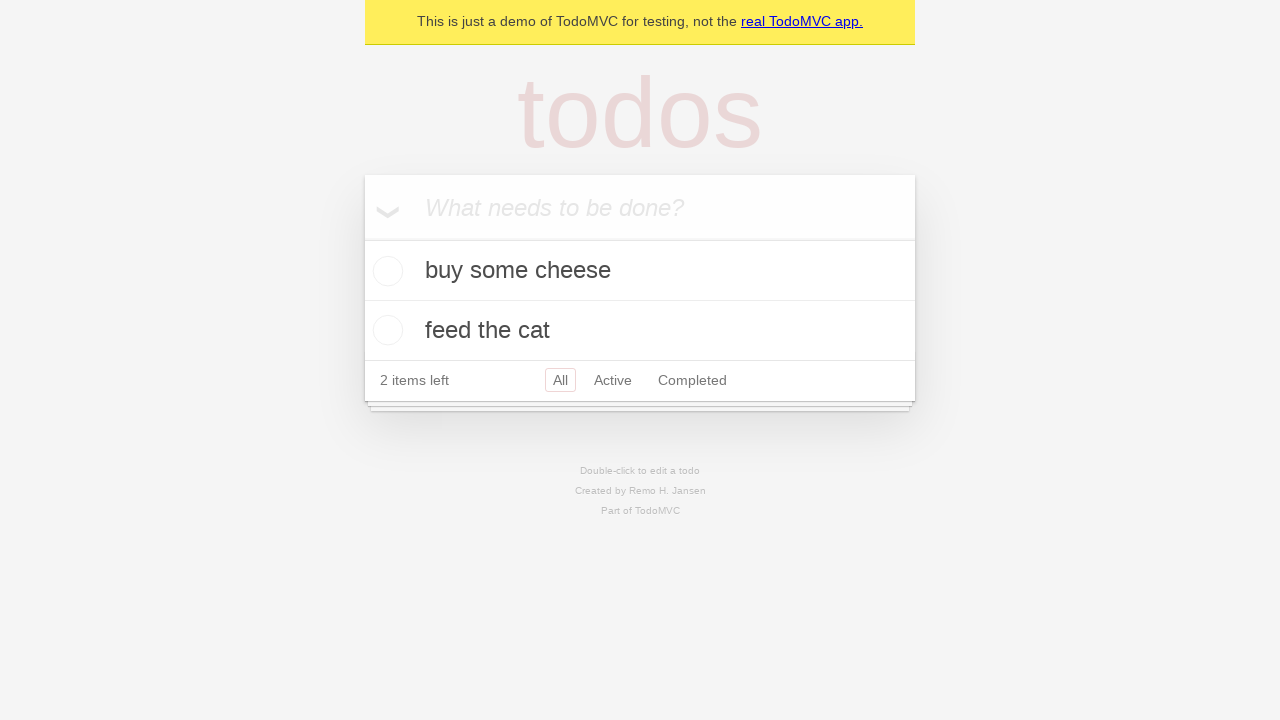

Filled third todo: 'book a doctors appointment' on internal:attr=[placeholder="What needs to be done?"i]
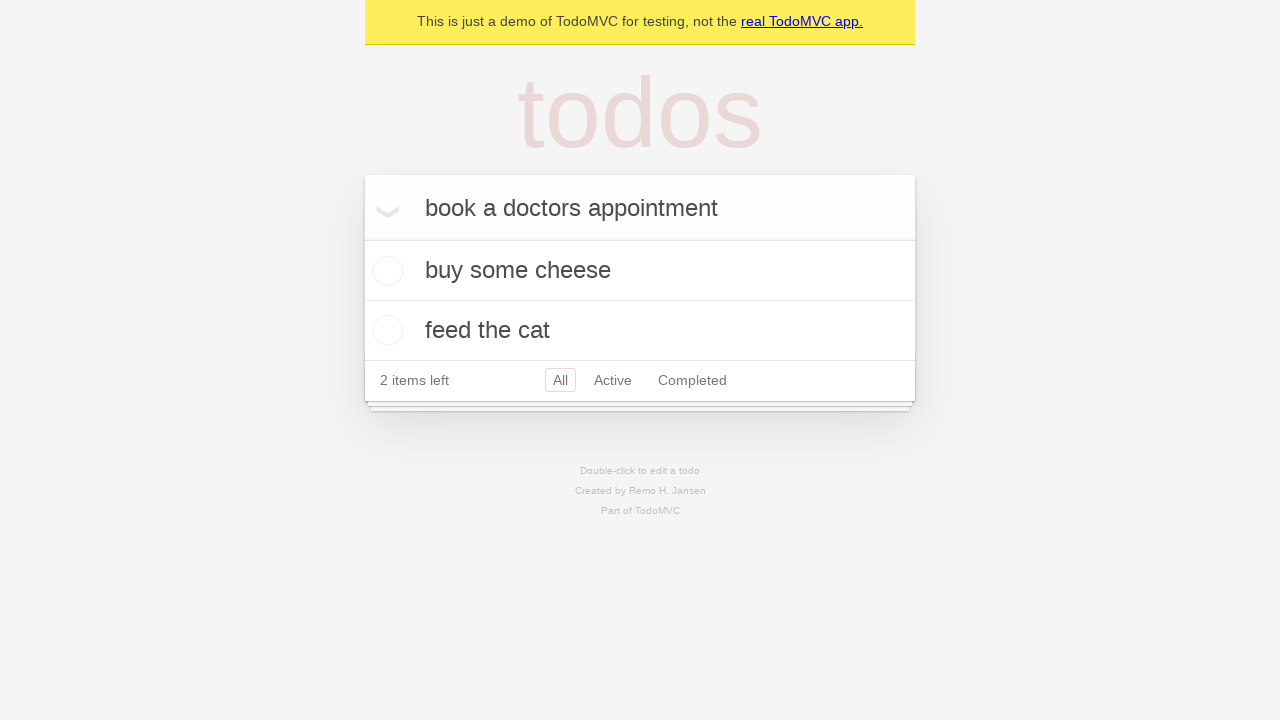

Pressed Enter to add third todo on internal:attr=[placeholder="What needs to be done?"i]
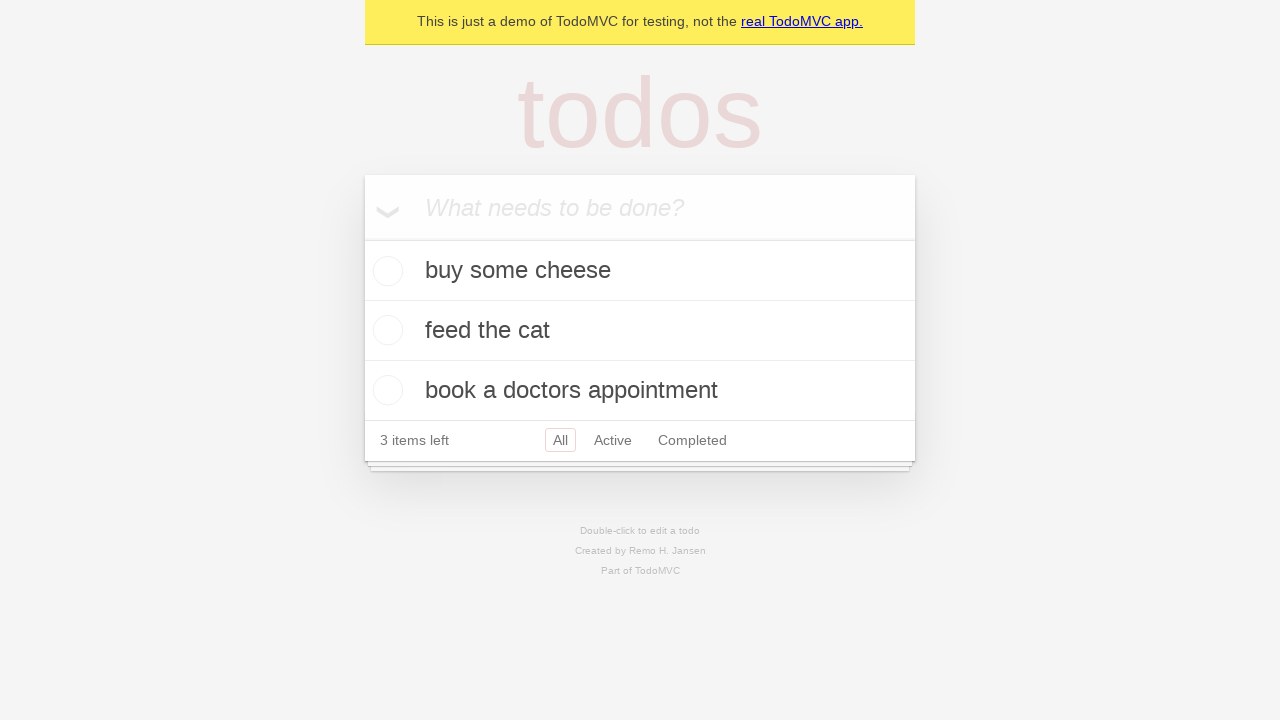

Waited for first todo item to appear
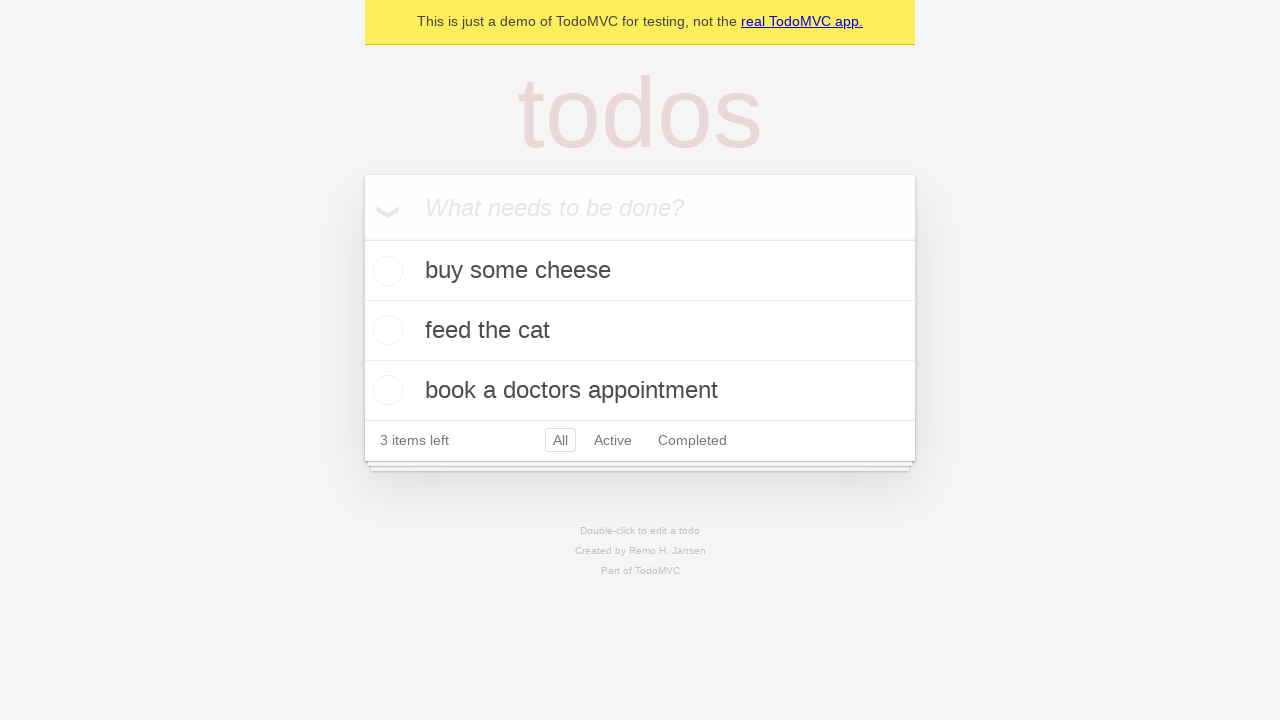

Checked the first todo item as completed at (385, 271) on .todo-list li .toggle >> nth=0
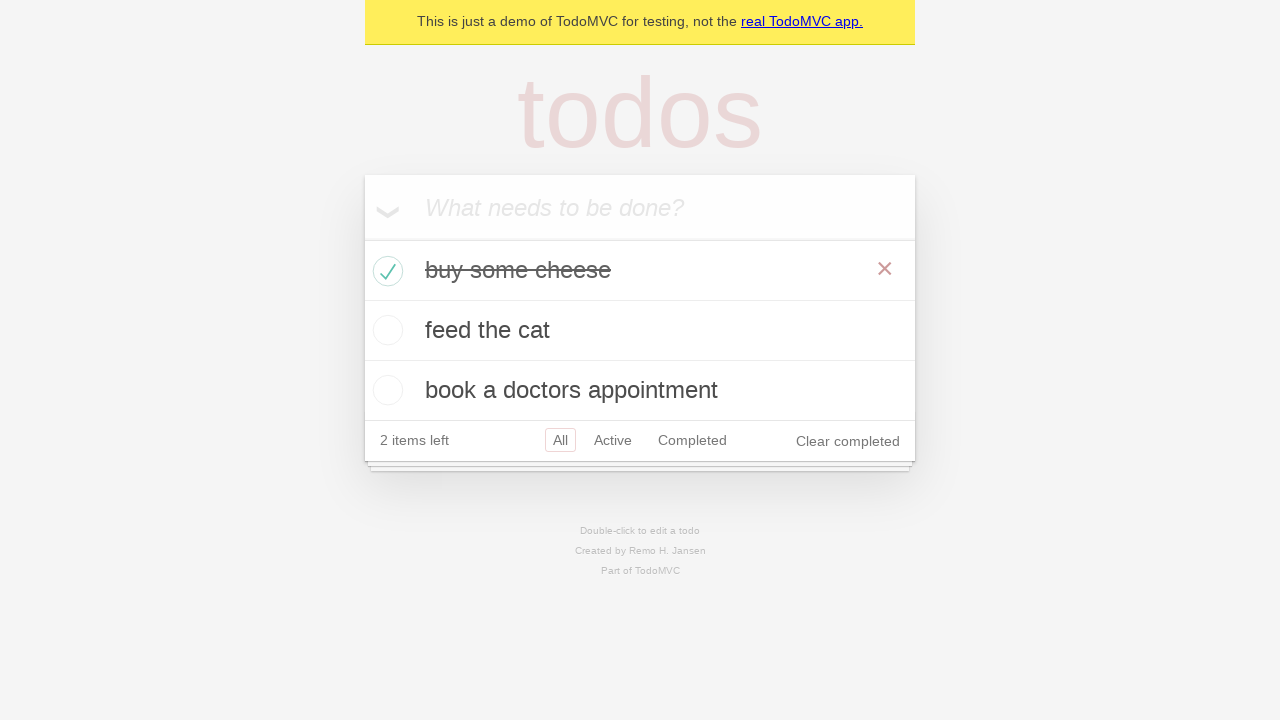

Clear completed button appeared after marking first item as done
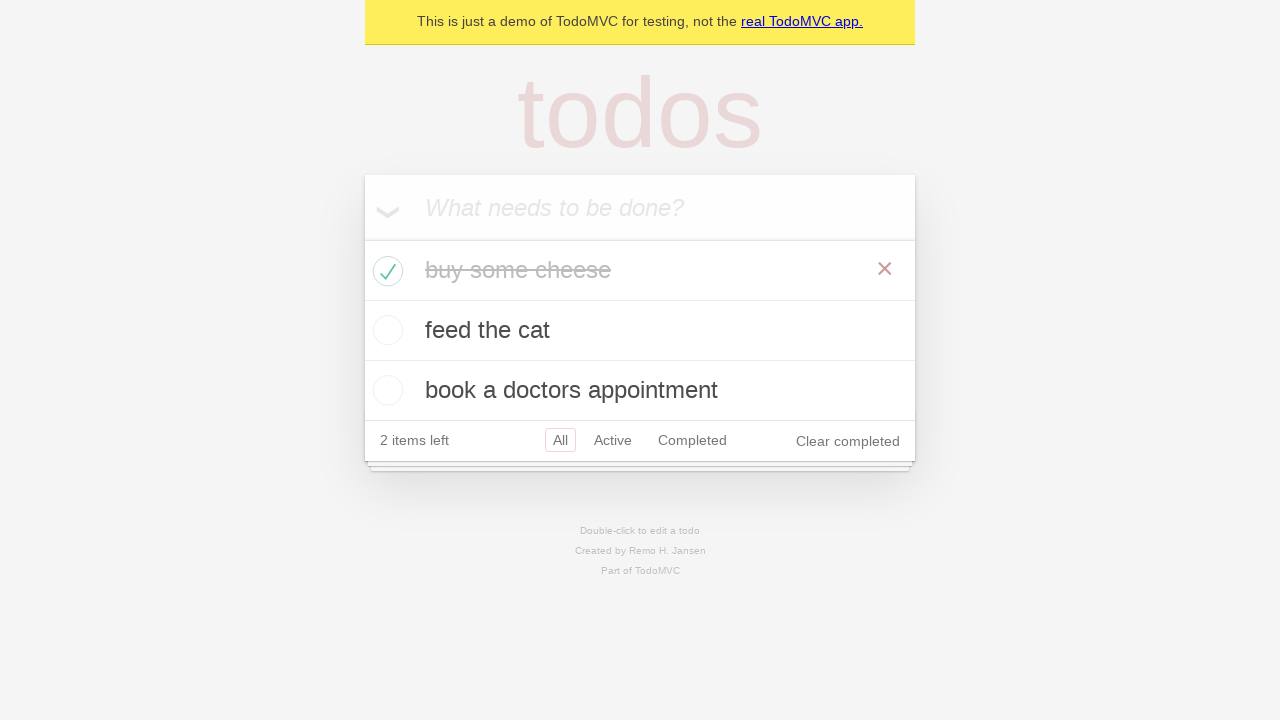

Verified that 'Clear completed' button is visible with correct text
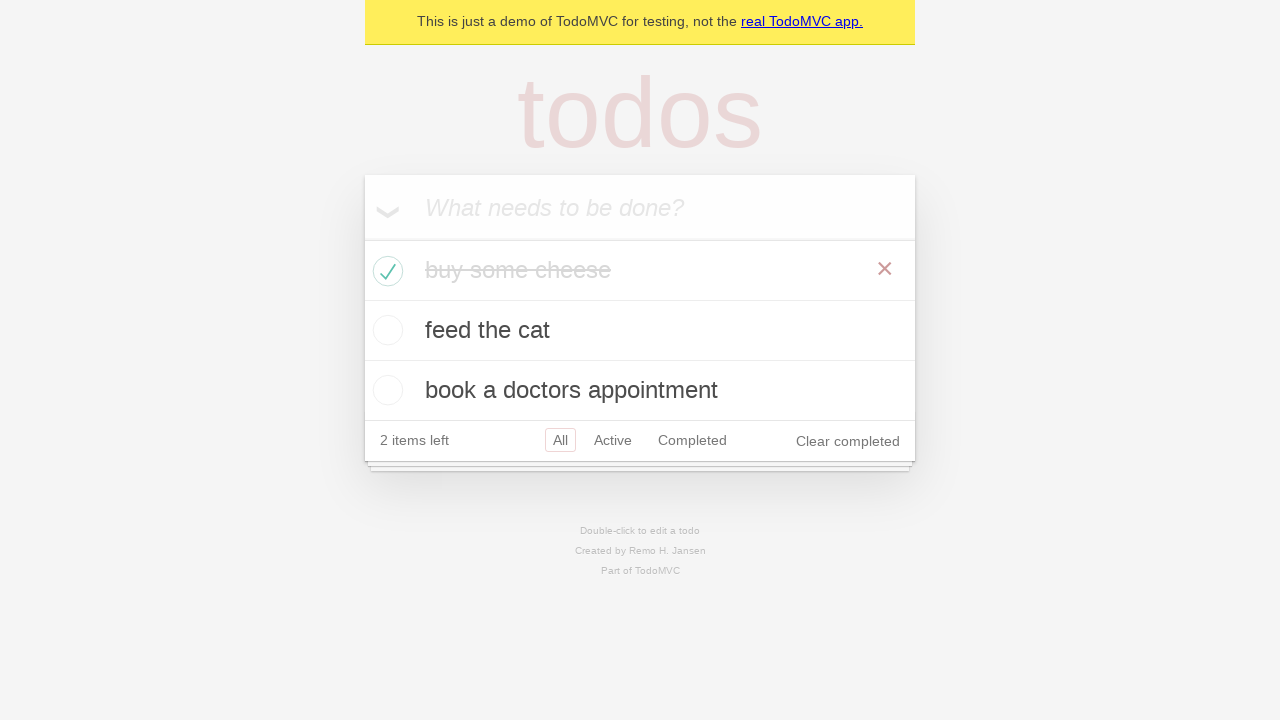

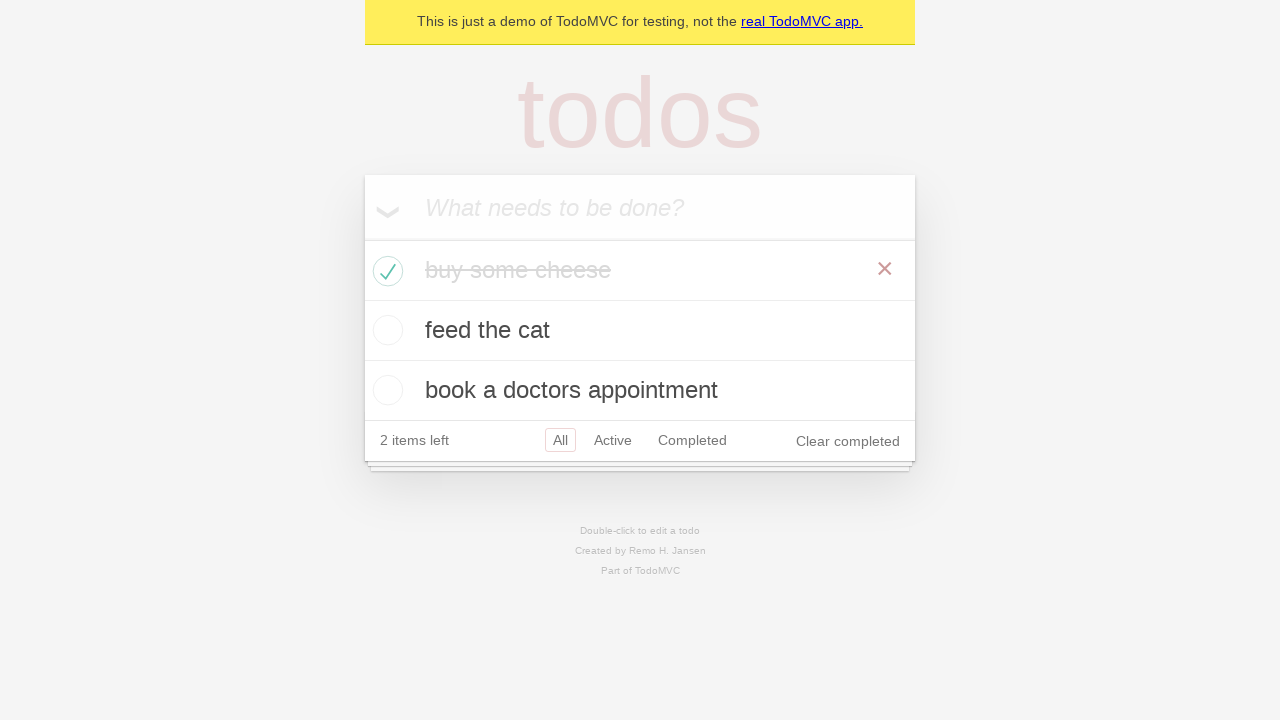